Tests the 99 Bottles of Beer website by navigating to the Team page and verifying that the three creator names (Oliver Schade, Gregor Scheithauer, Stefan Scheler) are displayed correctly.

Starting URL: http://www.99-bottles-of-beer.net/

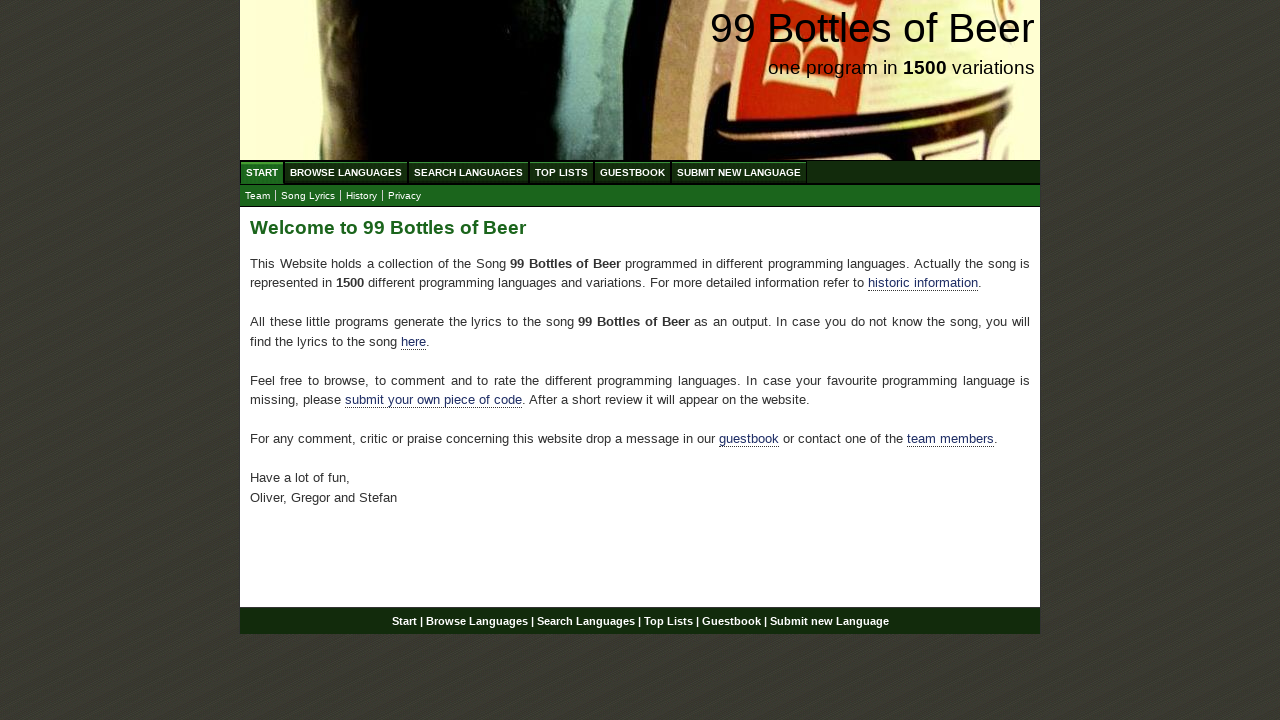

Clicked on the Team menu link at (258, 196) on a[href='team.html']
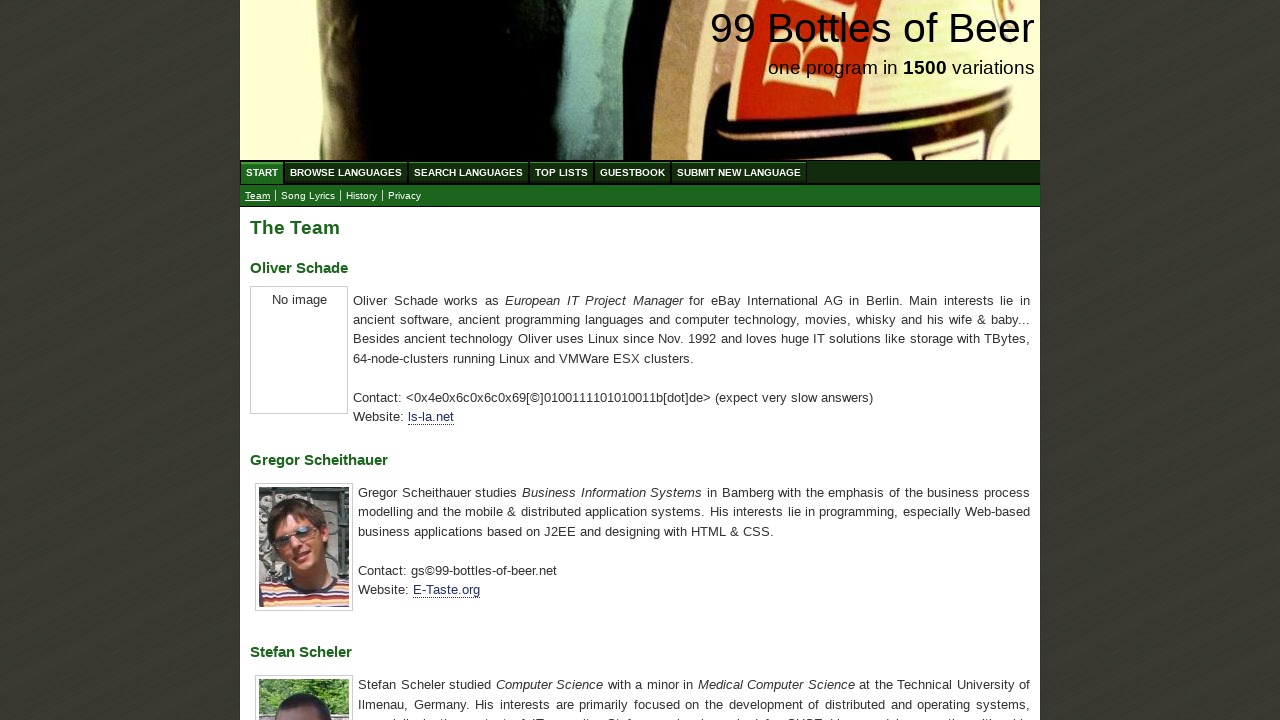

Verified Oliver Schade name is displayed on Team page
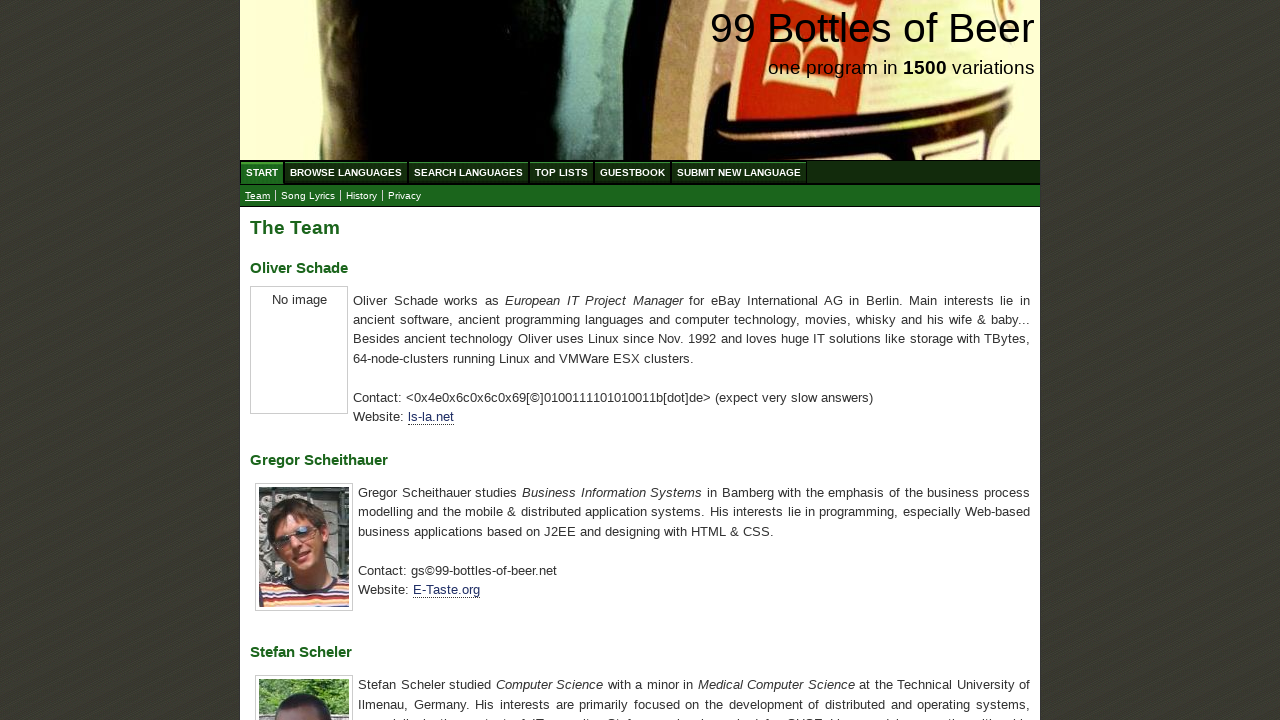

Verified Gregor Scheithauer name is displayed on Team page
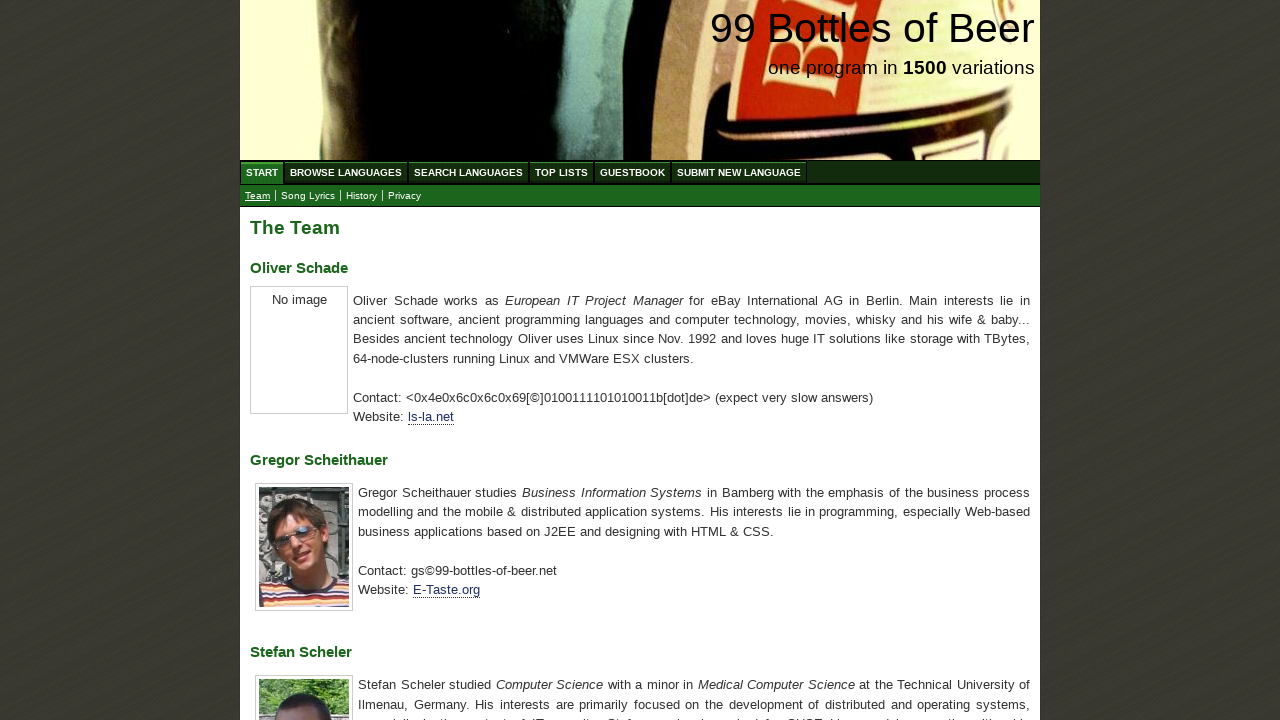

Verified Stefan Scheler name is displayed on Team page
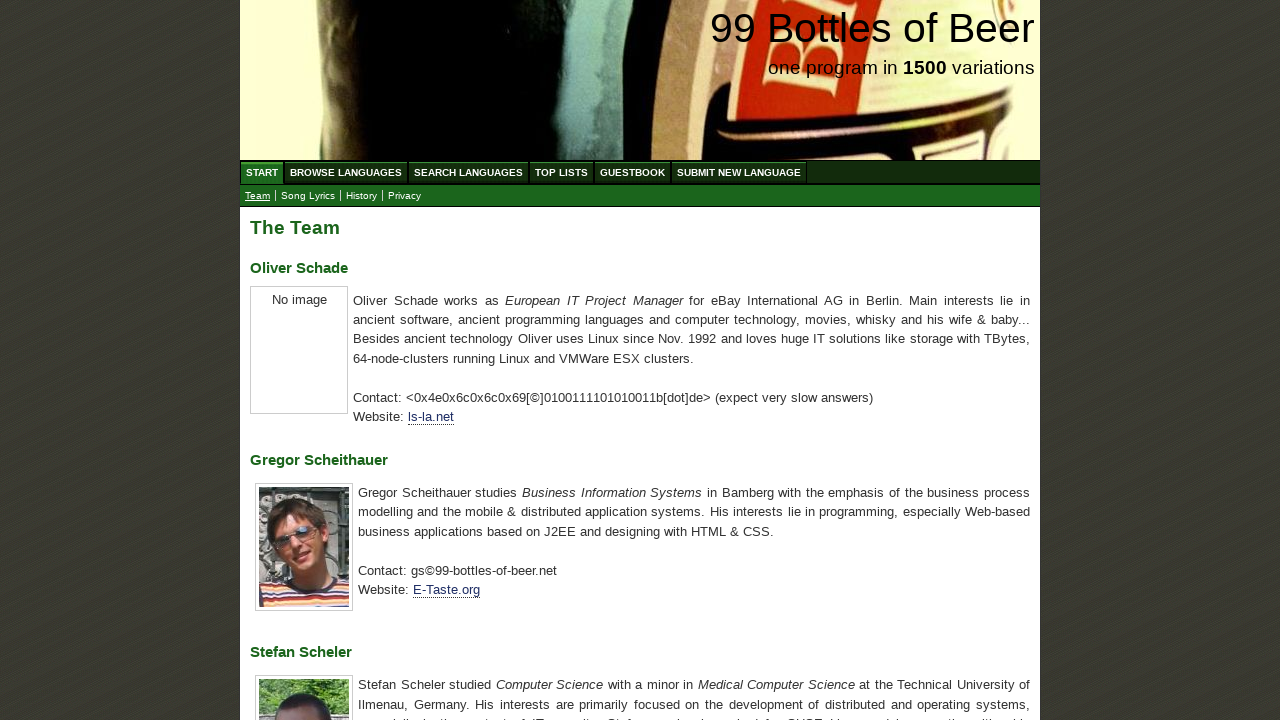

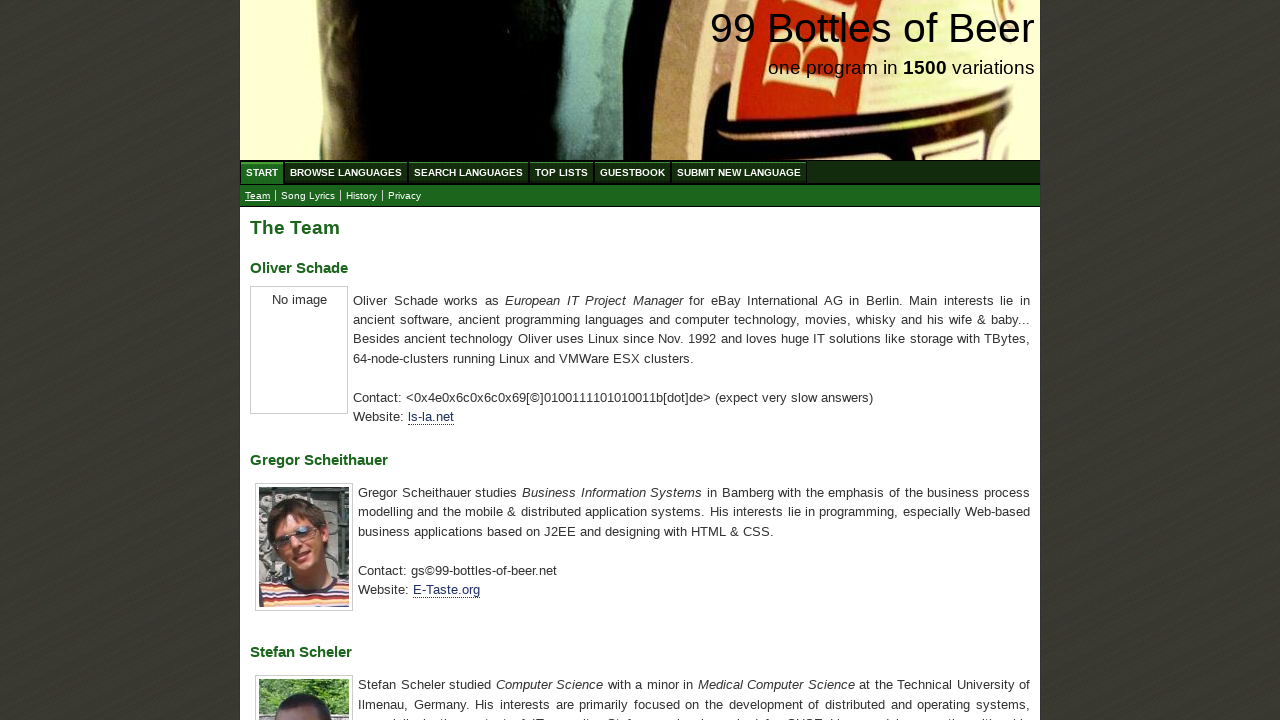